Fills out a form with first name, last name, and email, then submits it by clicking the button

Starting URL: http://secure-retreat-92358.herokuapp.com/

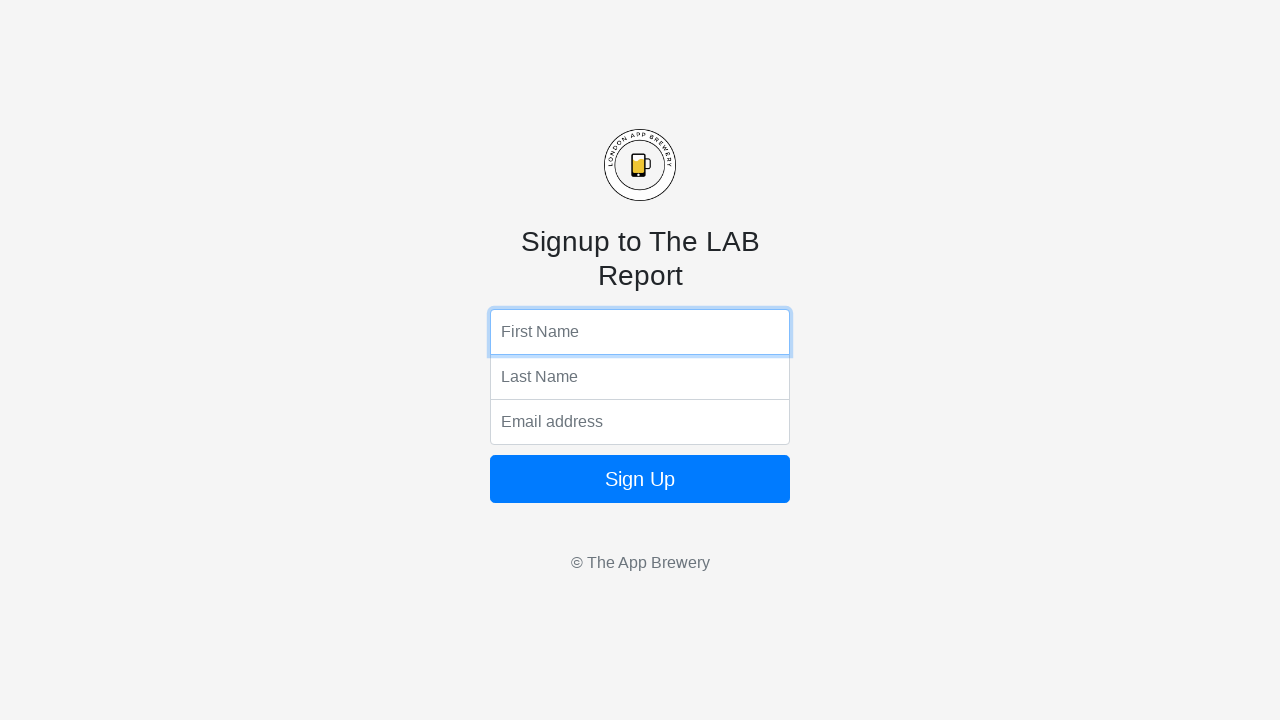

Filled first name field with 'Test1' on input[name='fName']
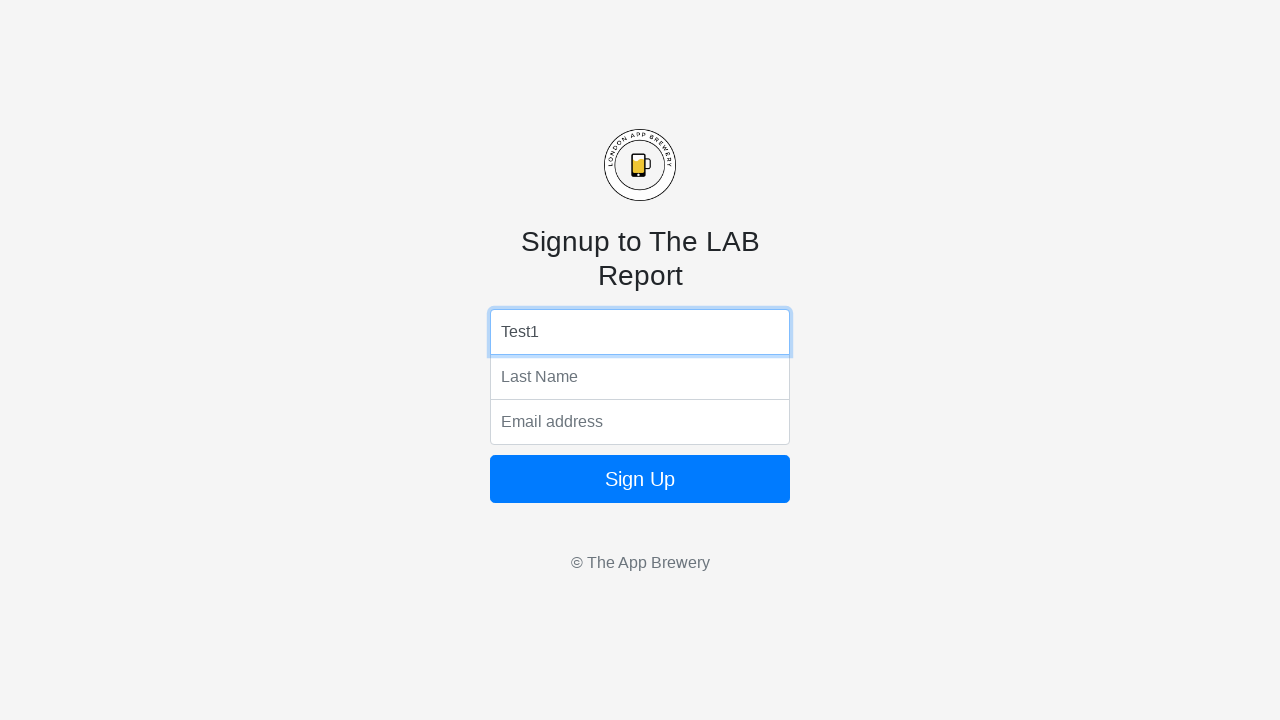

Filled last name field with 'Test2' on input[name='lName']
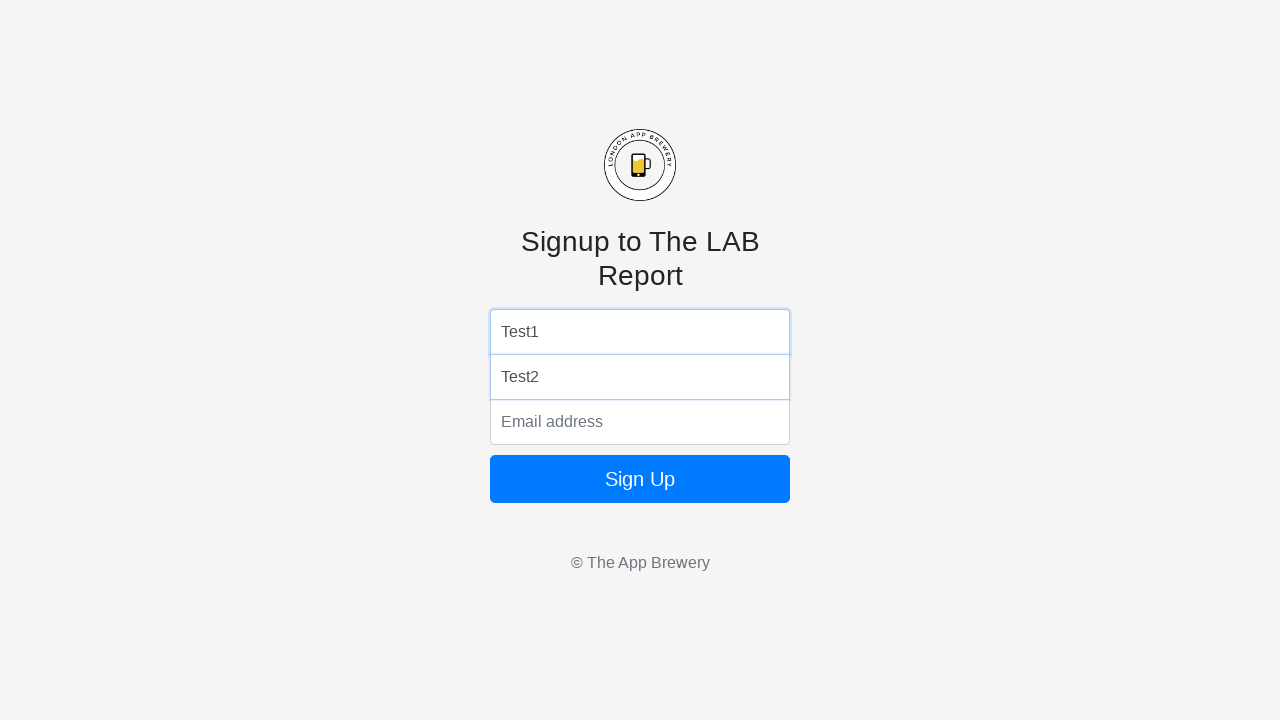

Filled email field with 'test@email.com' on input[name='email']
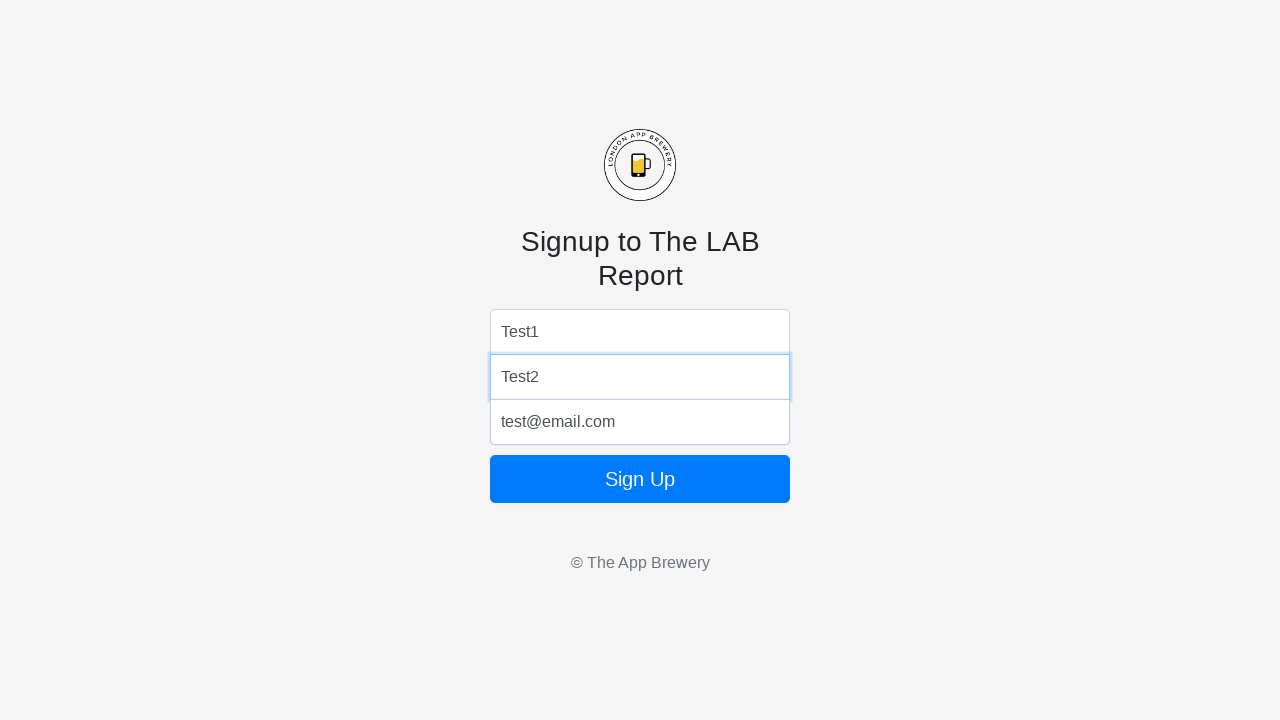

Clicked submit button to submit form at (640, 479) on .btn
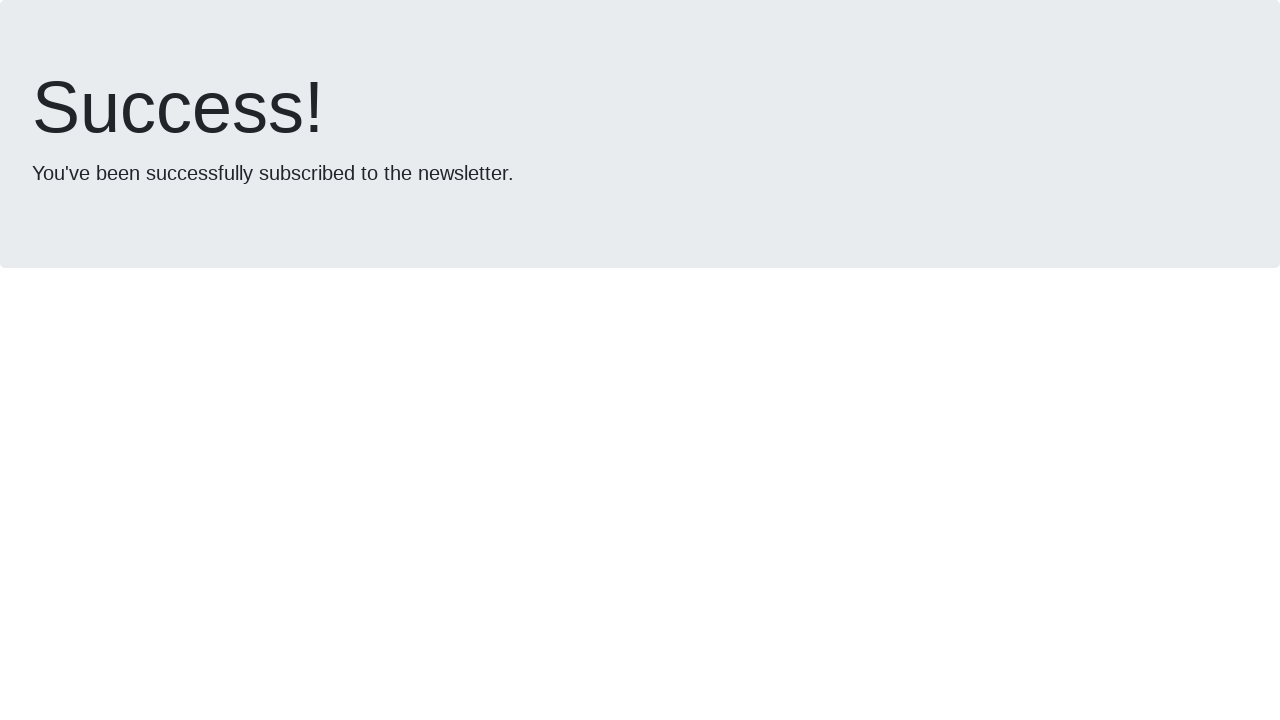

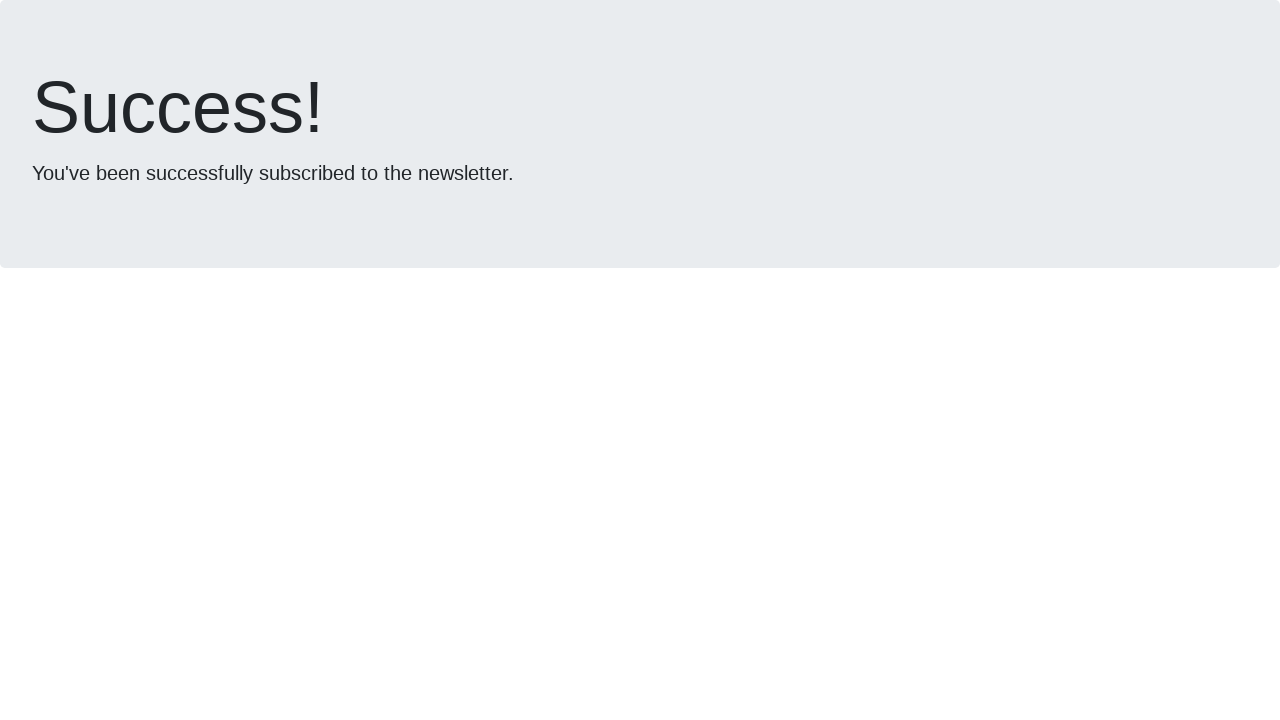